Tests editing a todo item by double-clicking and modifying the text

Starting URL: https://demo.playwright.dev/todomvc

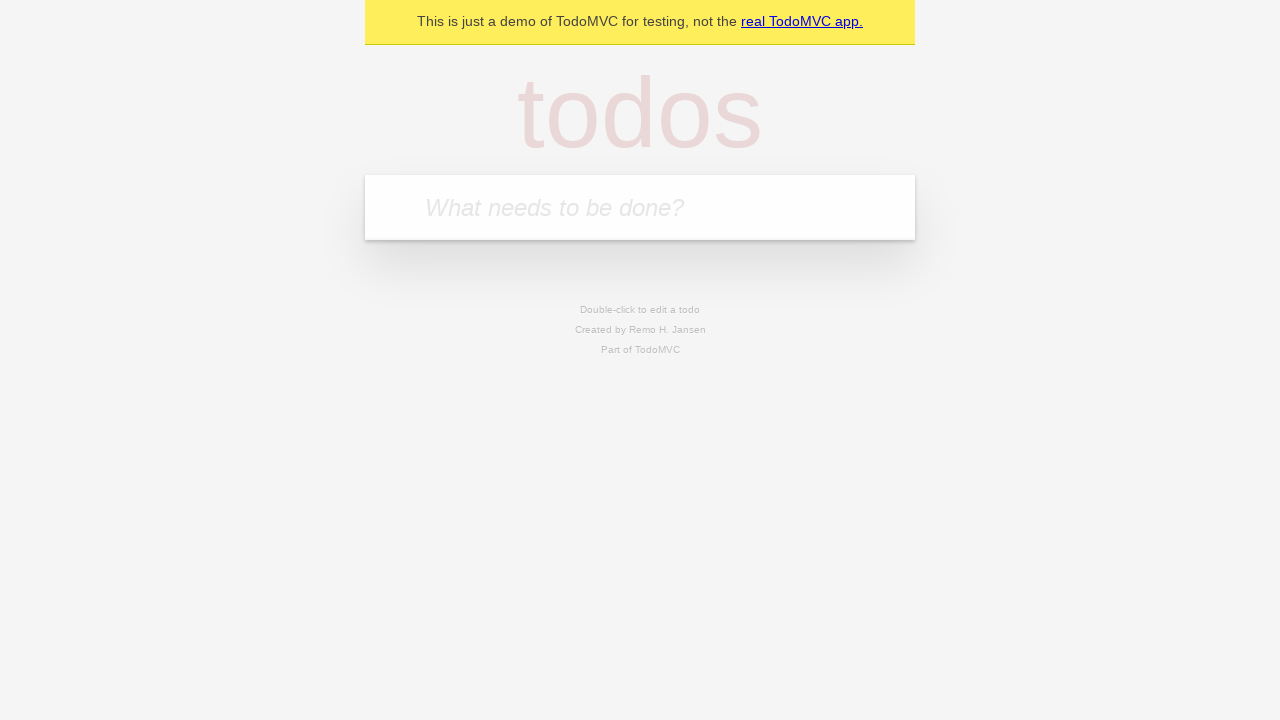

Located todo input field
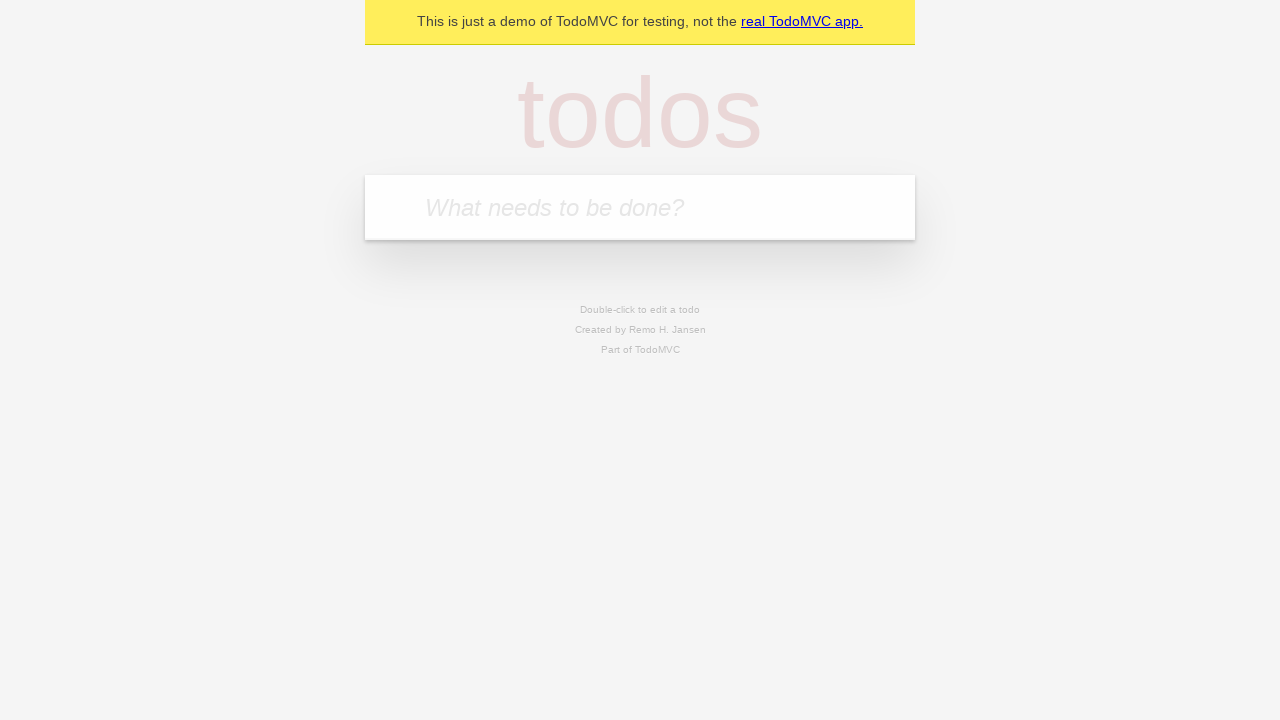

Filled todo input with 'buy some cheese' on internal:attr=[placeholder="What needs to be done?"i]
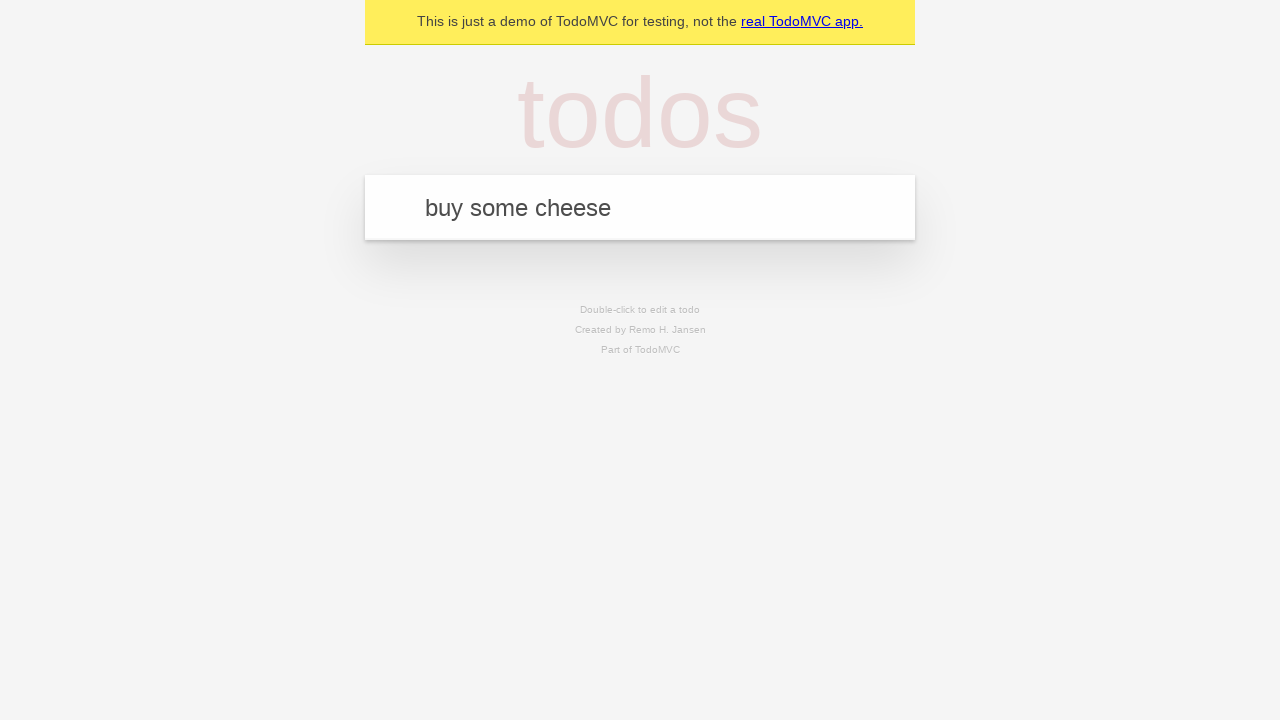

Pressed Enter to create todo 'buy some cheese' on internal:attr=[placeholder="What needs to be done?"i]
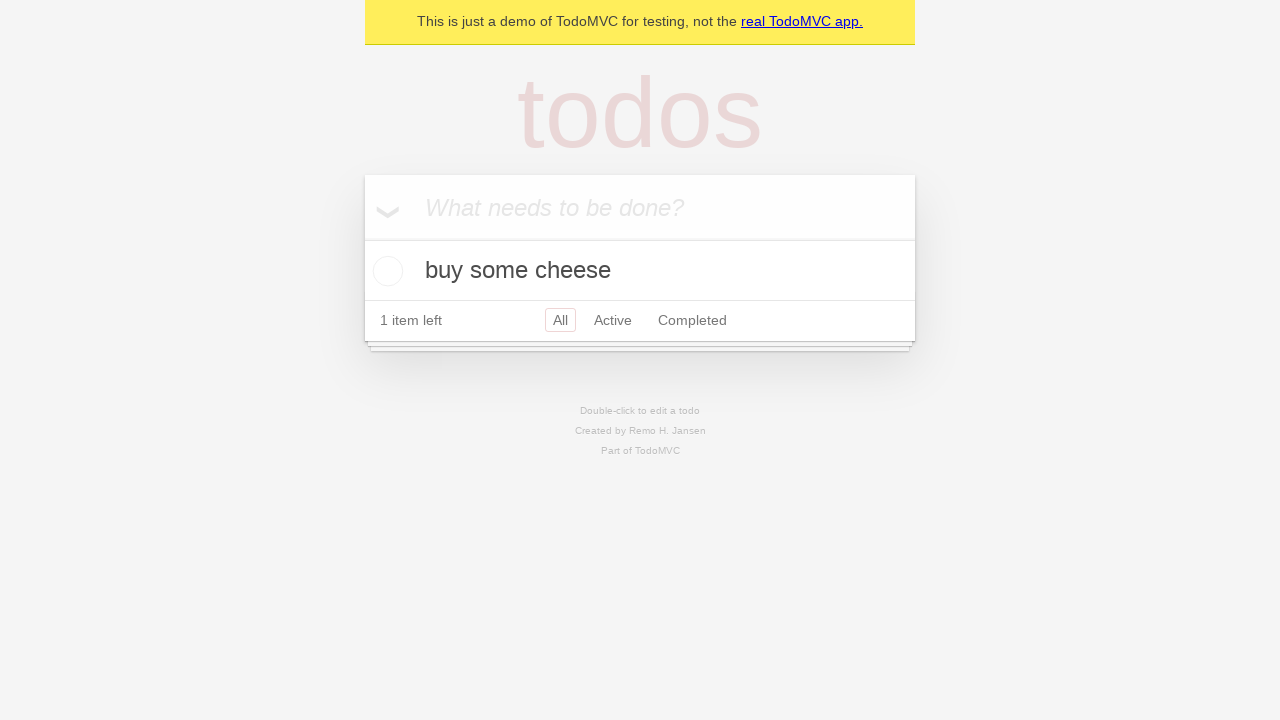

Filled todo input with 'feed the cat' on internal:attr=[placeholder="What needs to be done?"i]
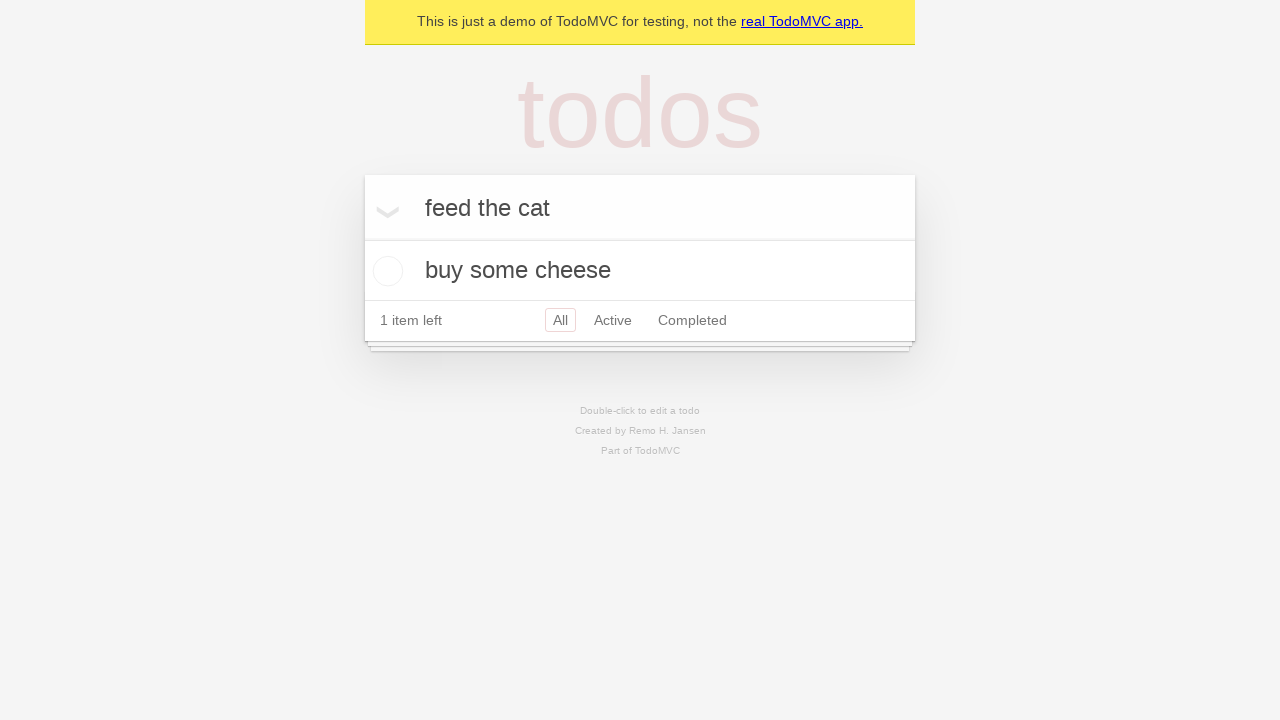

Pressed Enter to create todo 'feed the cat' on internal:attr=[placeholder="What needs to be done?"i]
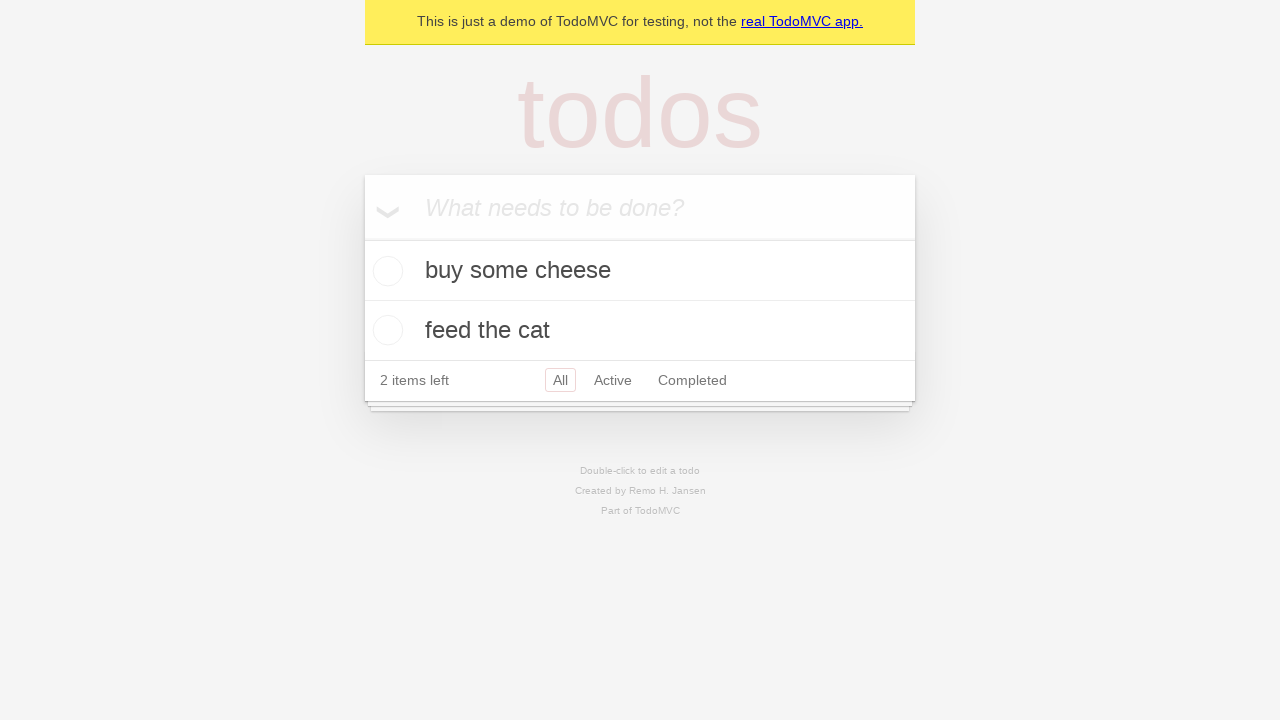

Filled todo input with 'book a doctors appointment' on internal:attr=[placeholder="What needs to be done?"i]
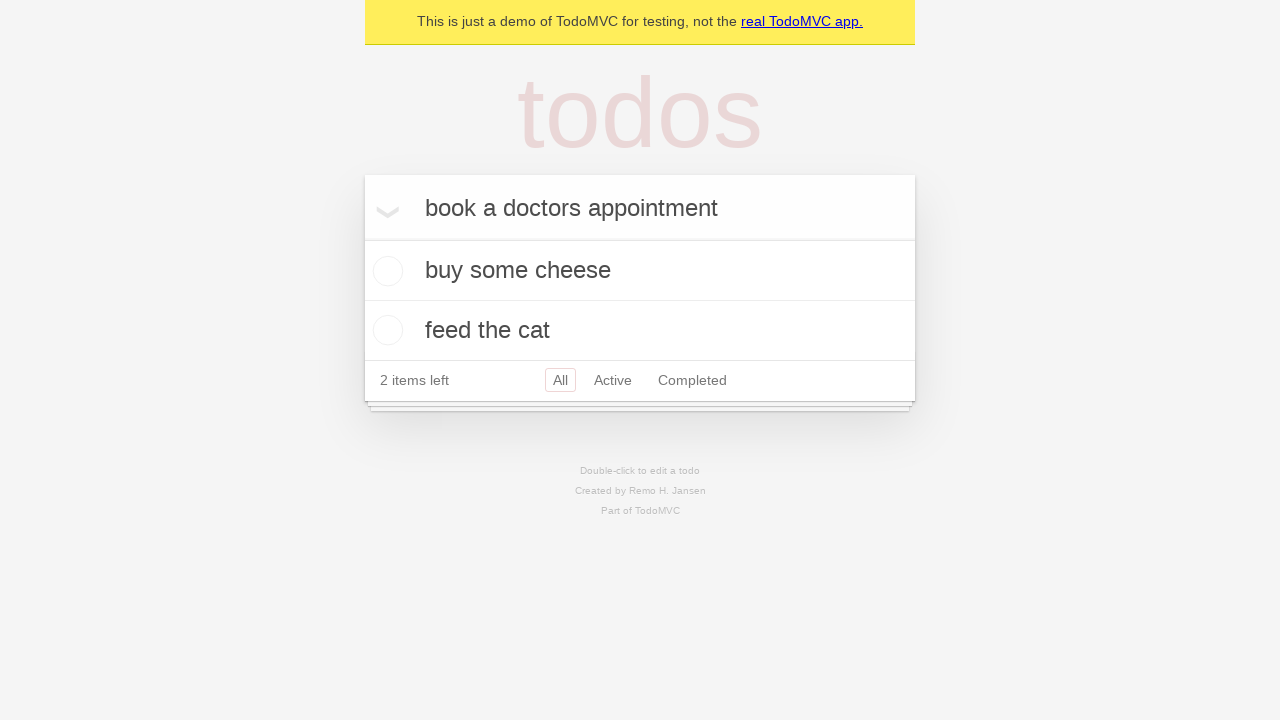

Pressed Enter to create todo 'book a doctors appointment' on internal:attr=[placeholder="What needs to be done?"i]
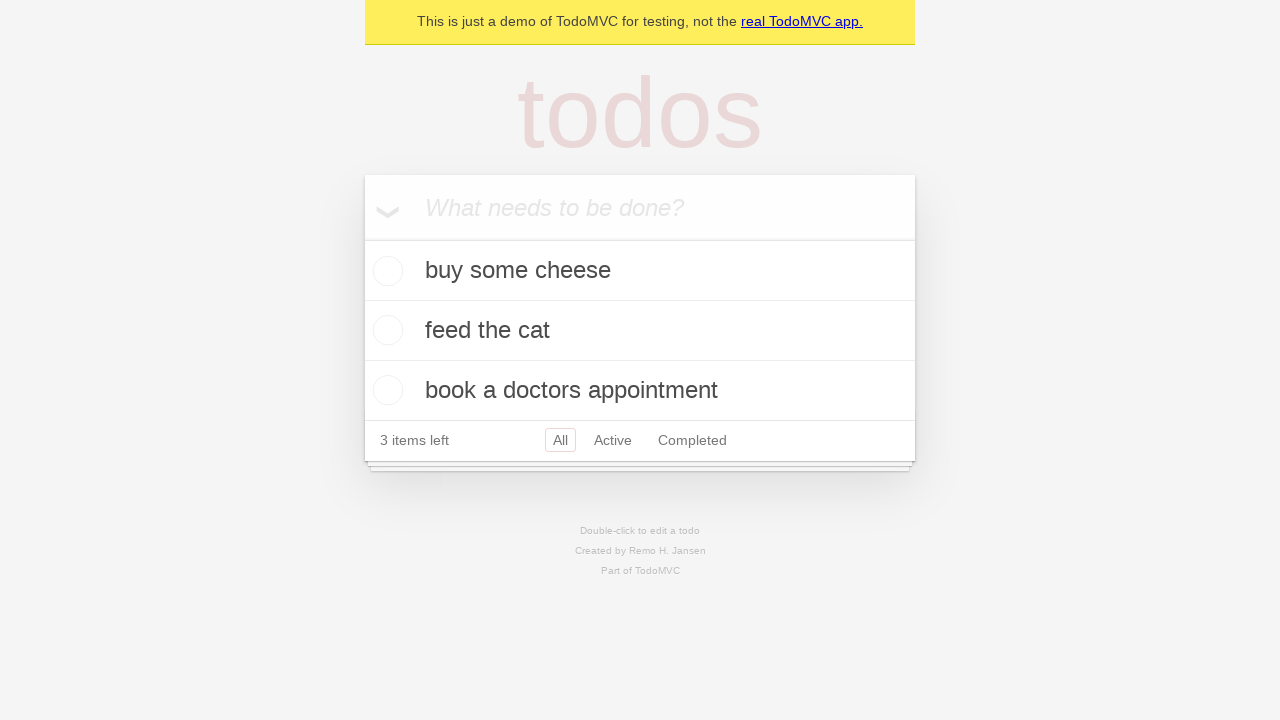

Located all todo items
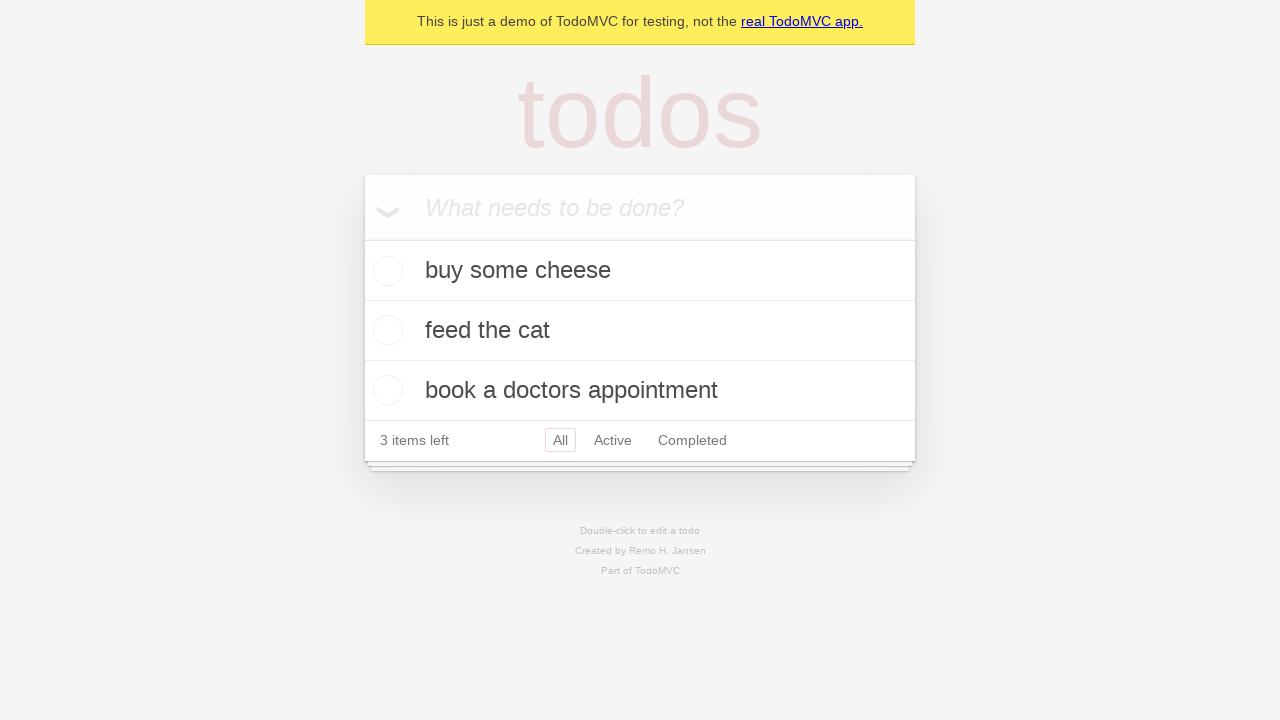

Selected second todo item
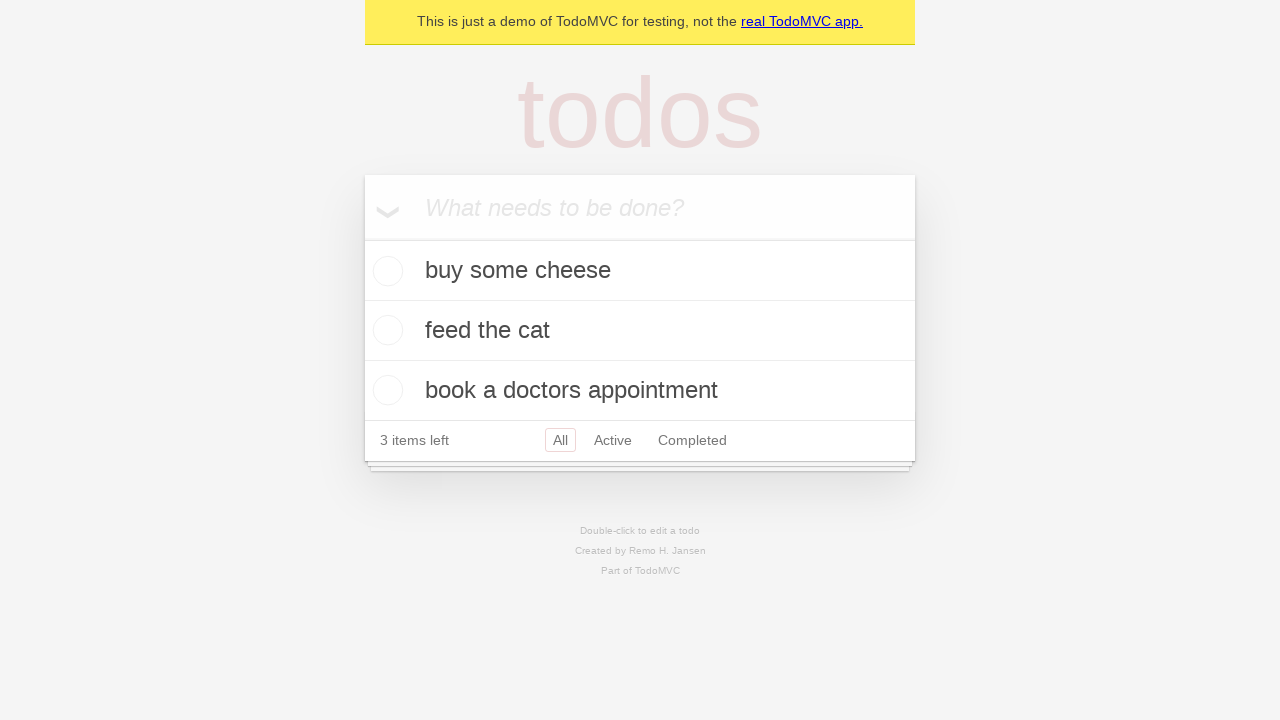

Double-clicked second todo to enter edit mode at (640, 331) on internal:testid=[data-testid="todo-item"s] >> nth=1
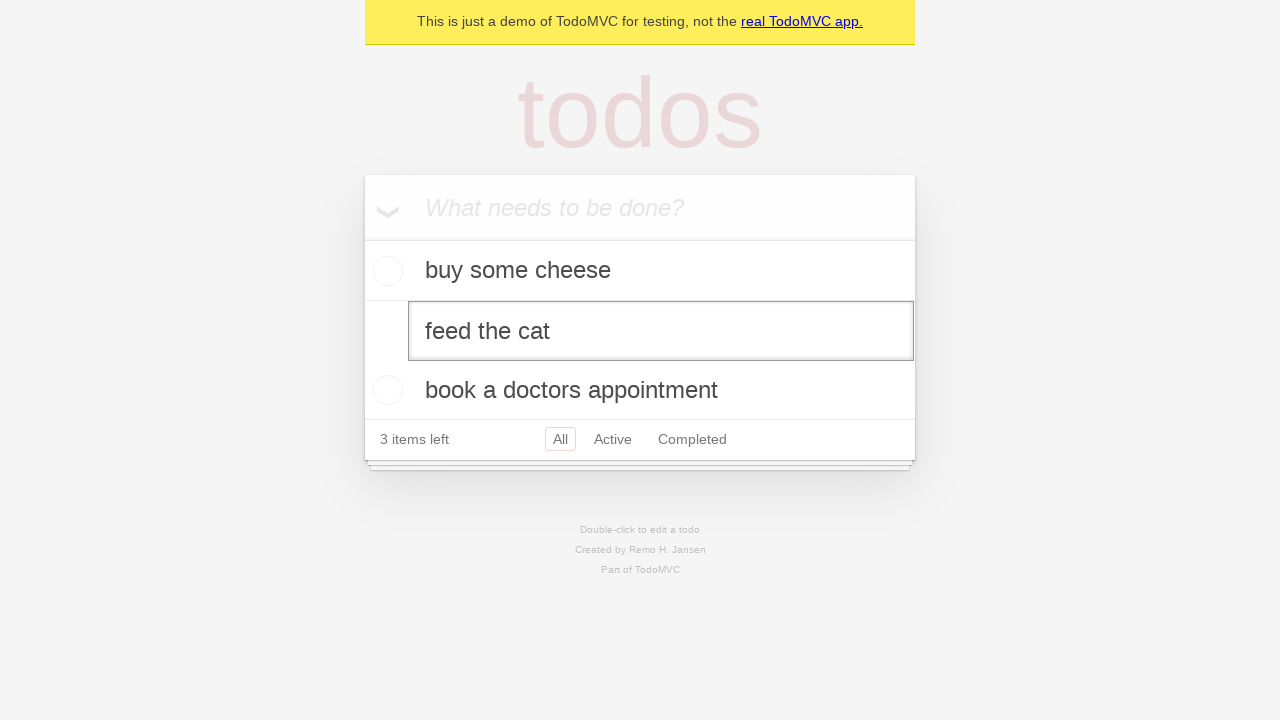

Located edit input field
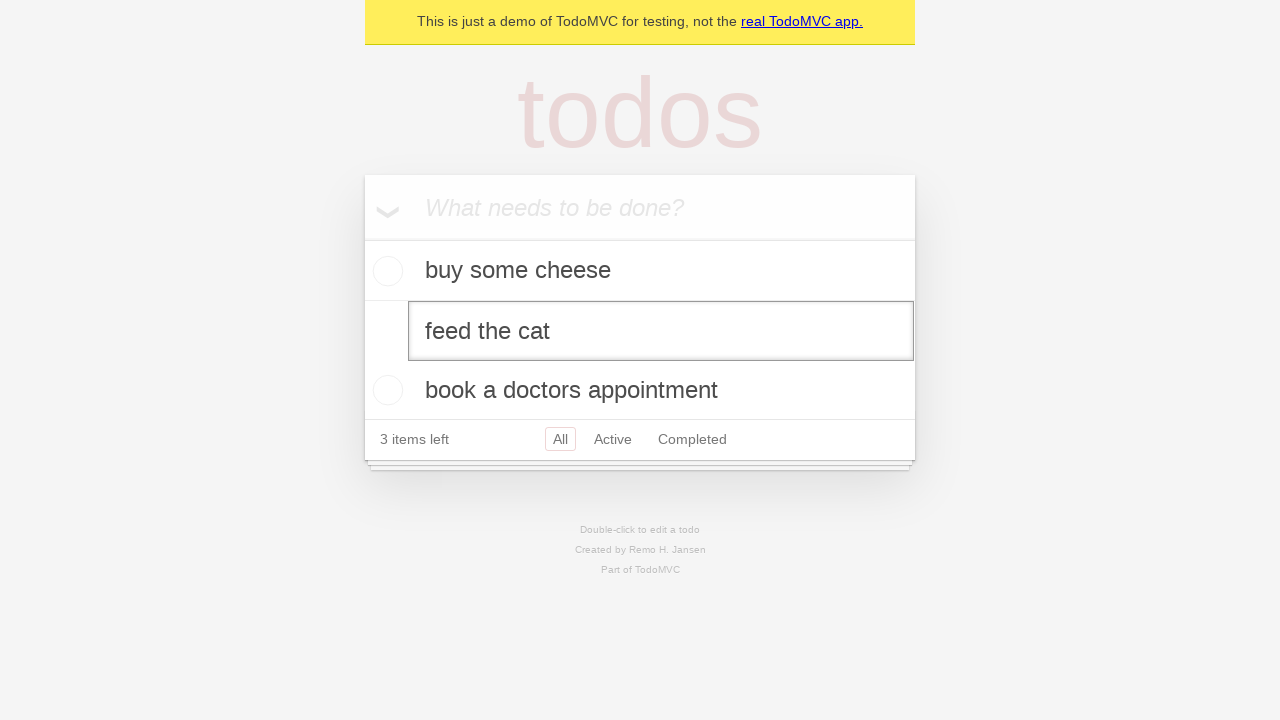

Filled edit input with 'buy some sausages' on internal:testid=[data-testid="todo-item"s] >> nth=1 >> internal:role=textbox[nam
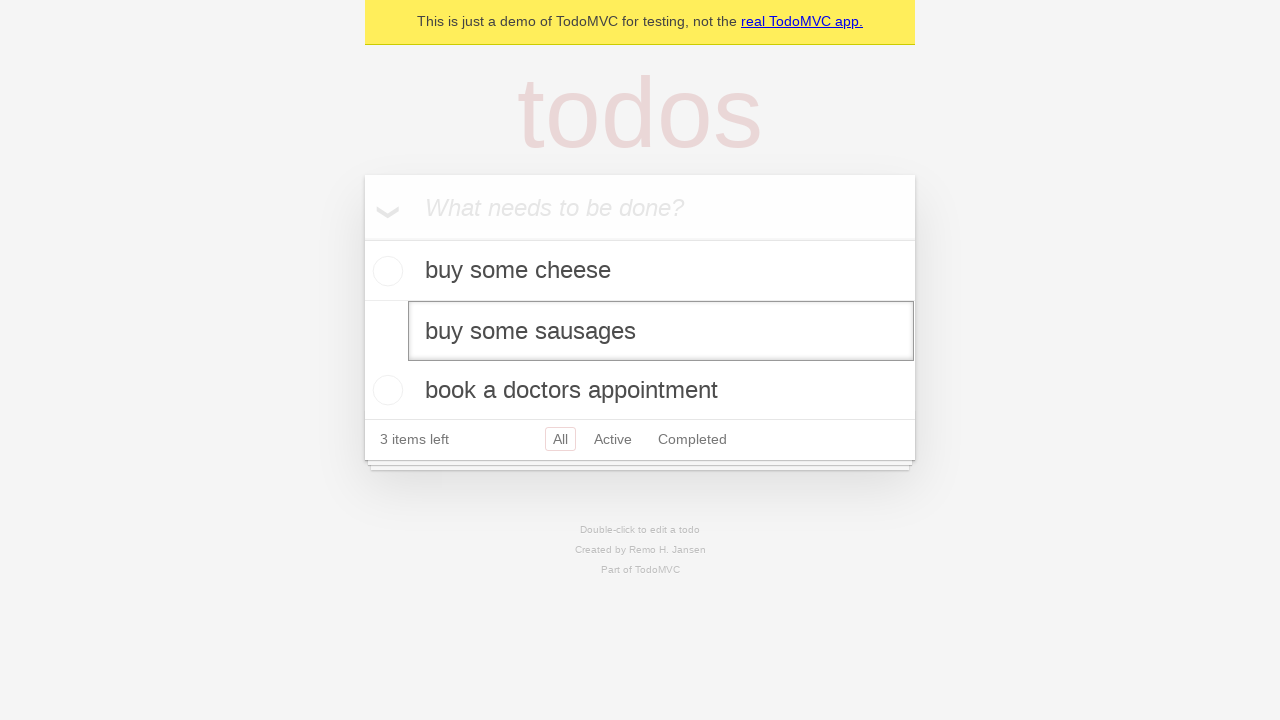

Pressed Enter to confirm edit on internal:testid=[data-testid="todo-item"s] >> nth=1 >> internal:role=textbox[nam
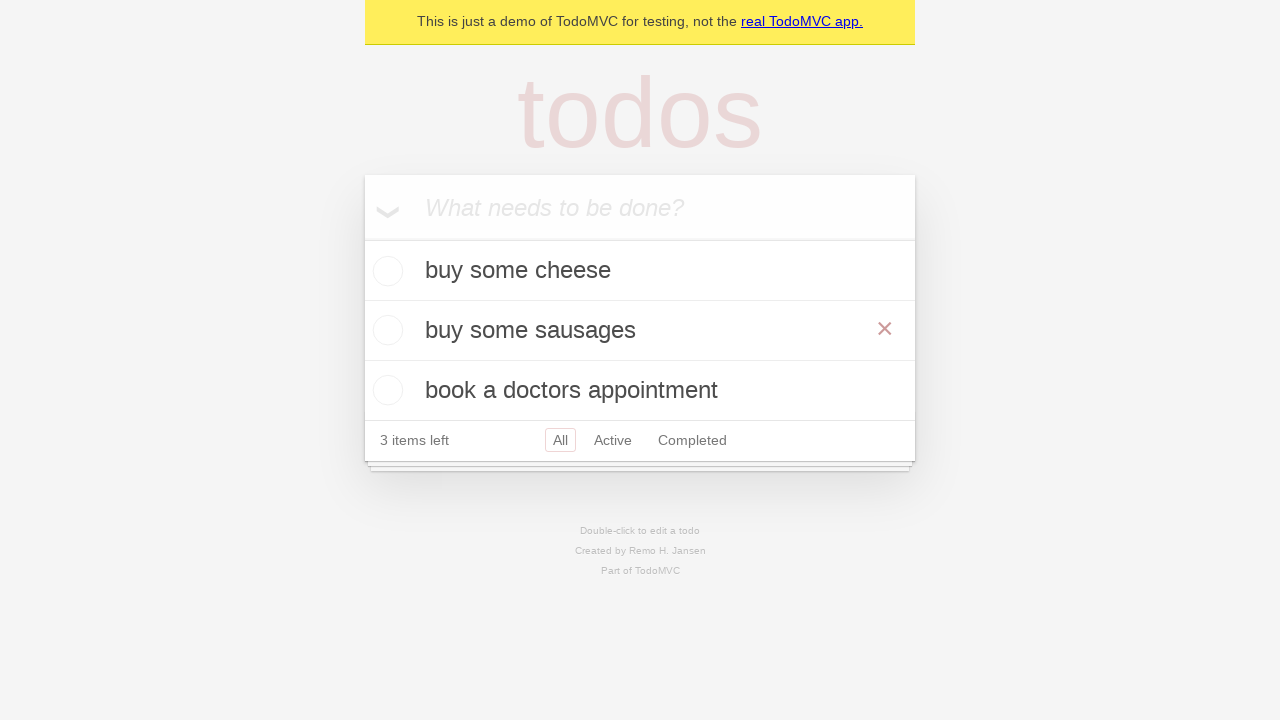

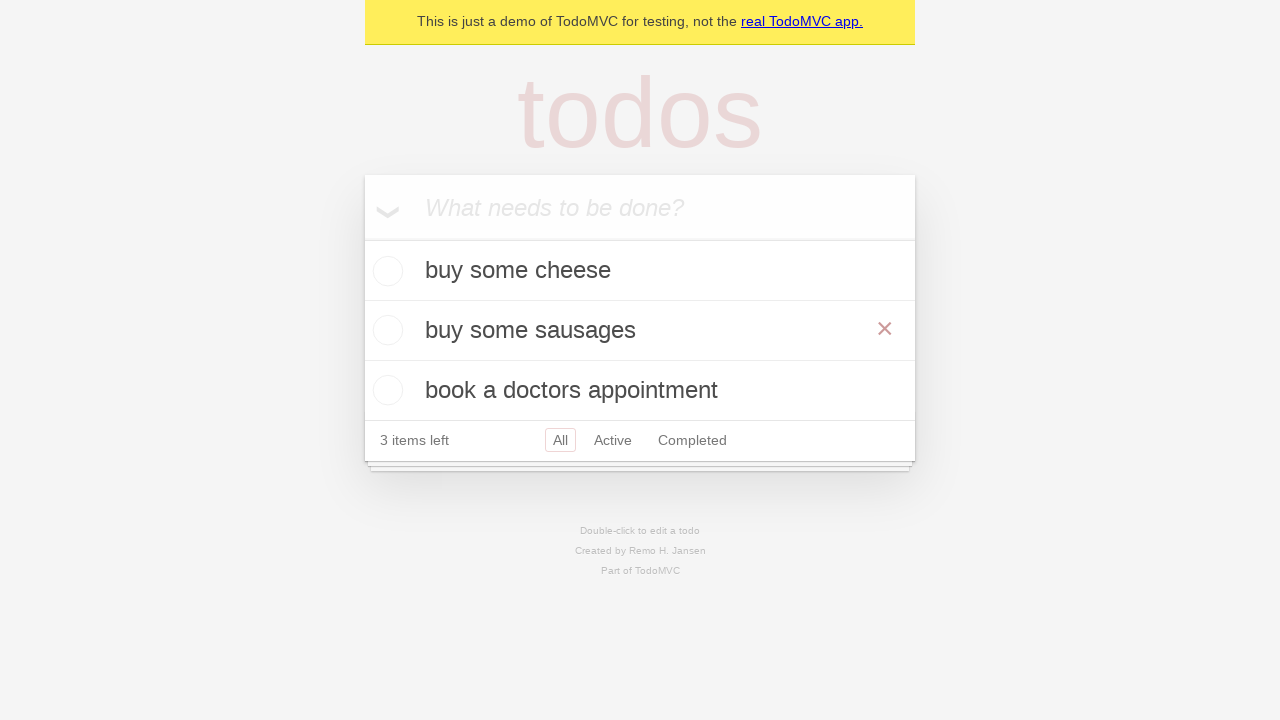